Tests progress bar with explicit wait for 75% completion and verifies the result

Starting URL: http://uitestingplayground.com/progressbar

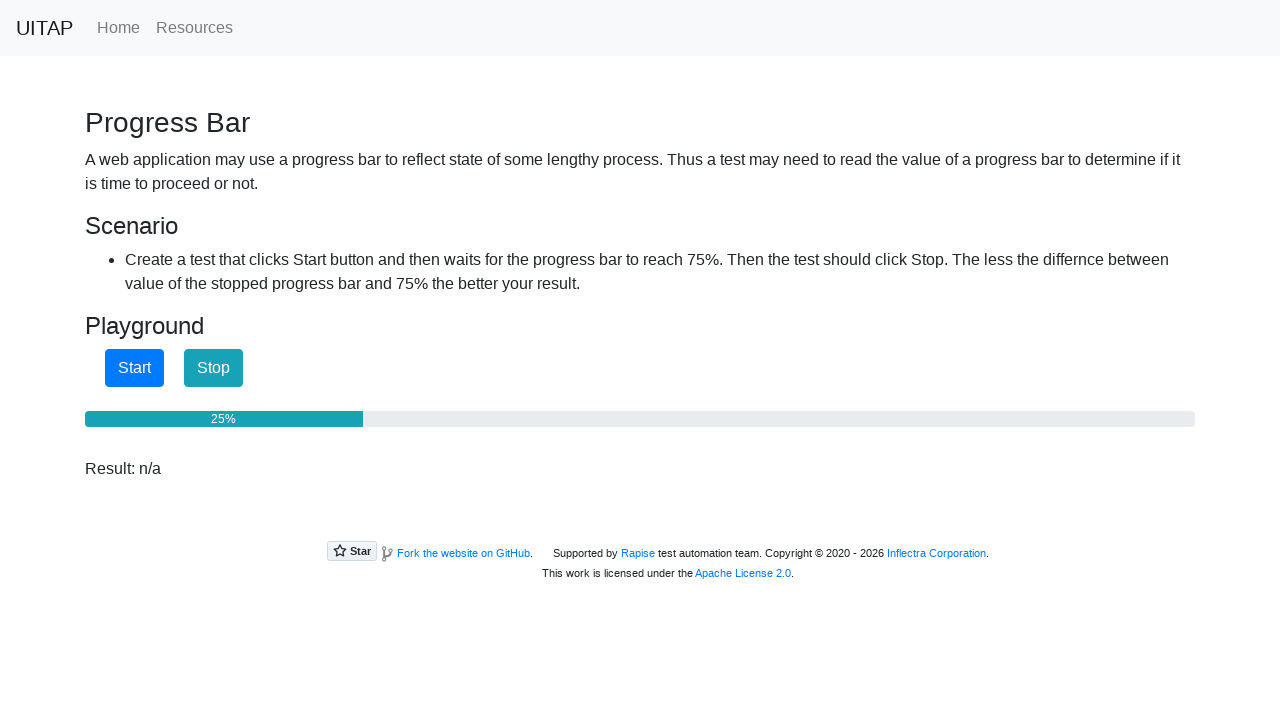

Clicked start button to begin progress bar at (134, 368) on #startButton
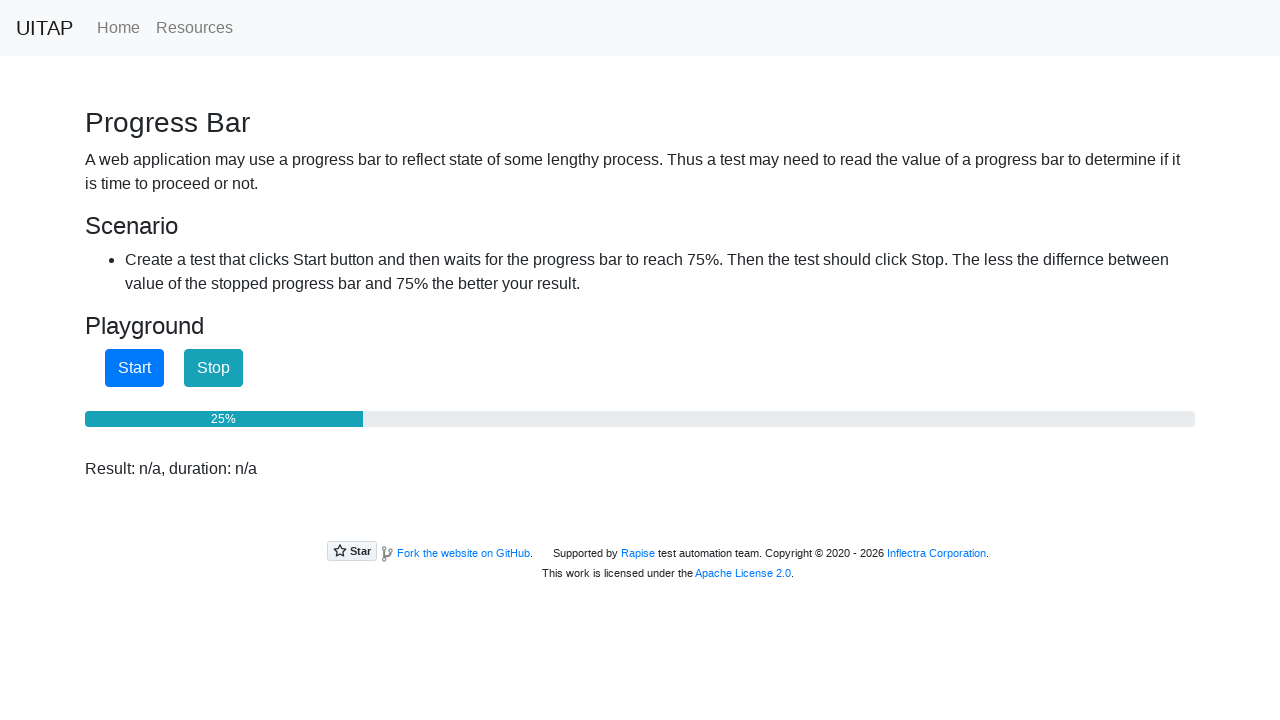

Progress bar reached 75% completion
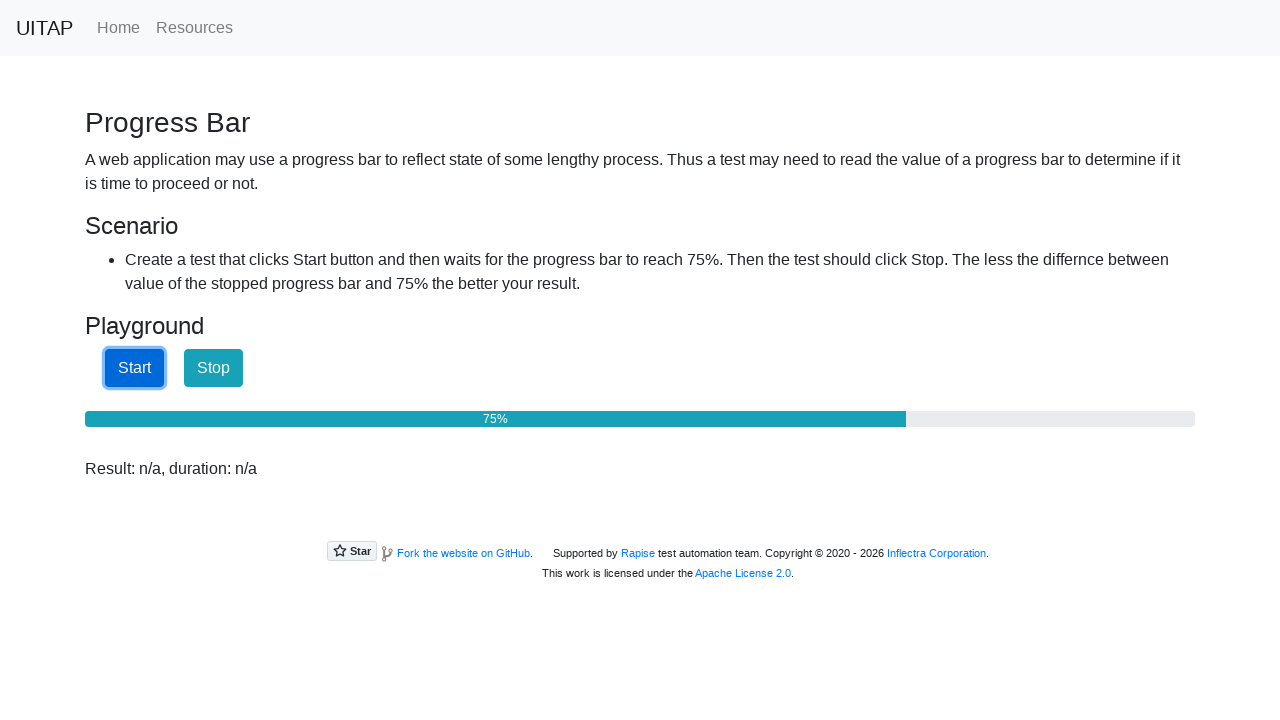

Clicked stop button to halt progress bar at (214, 368) on #stopButton
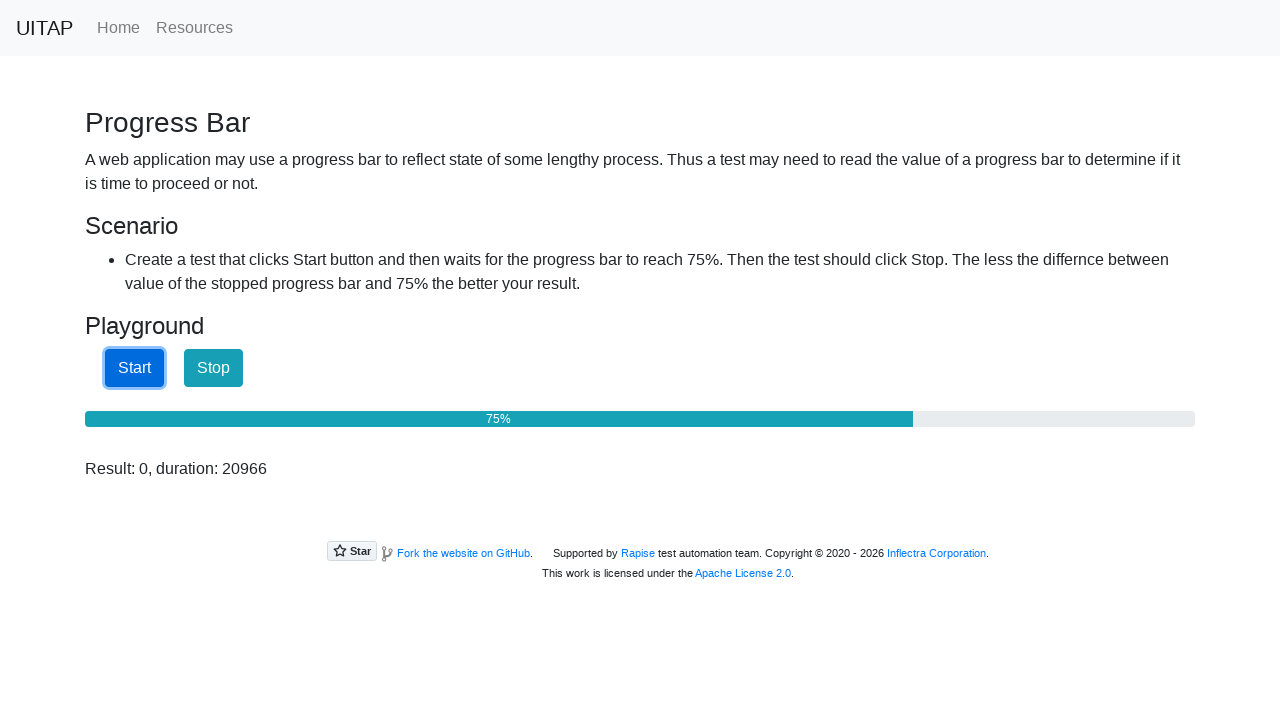

Retrieved result text from page
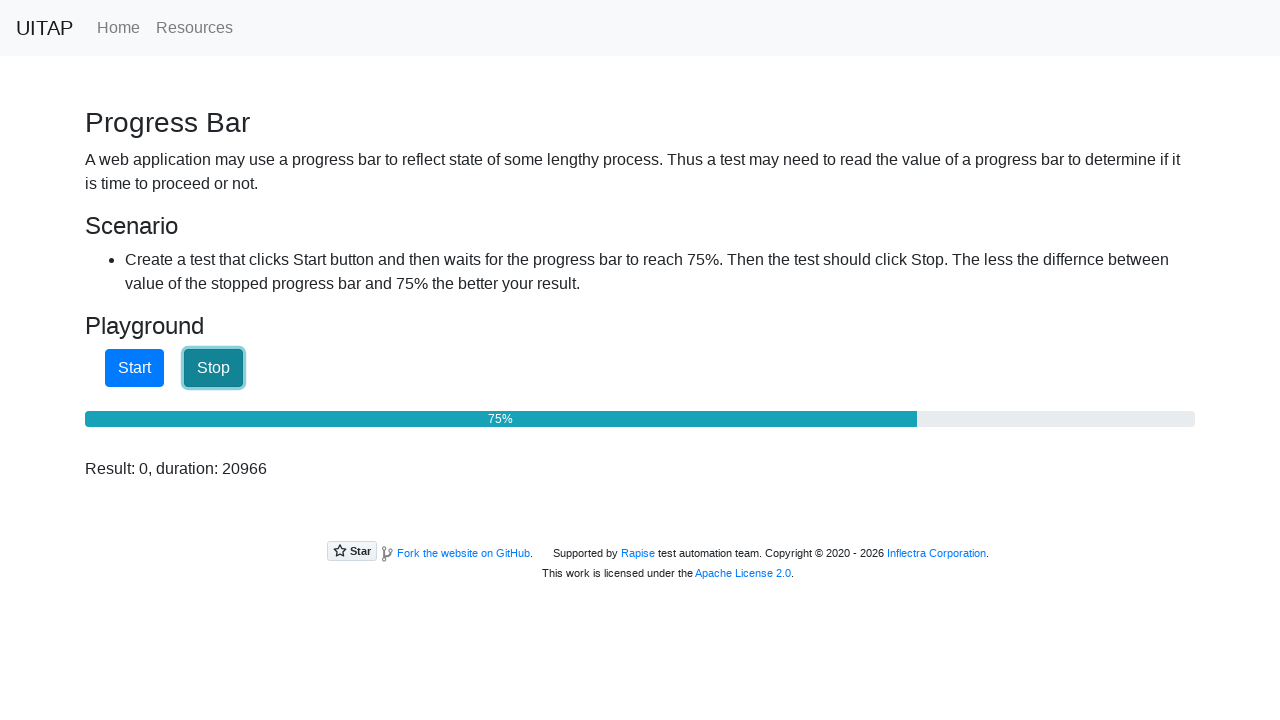

Verified result text starts with 'Result: 0,'
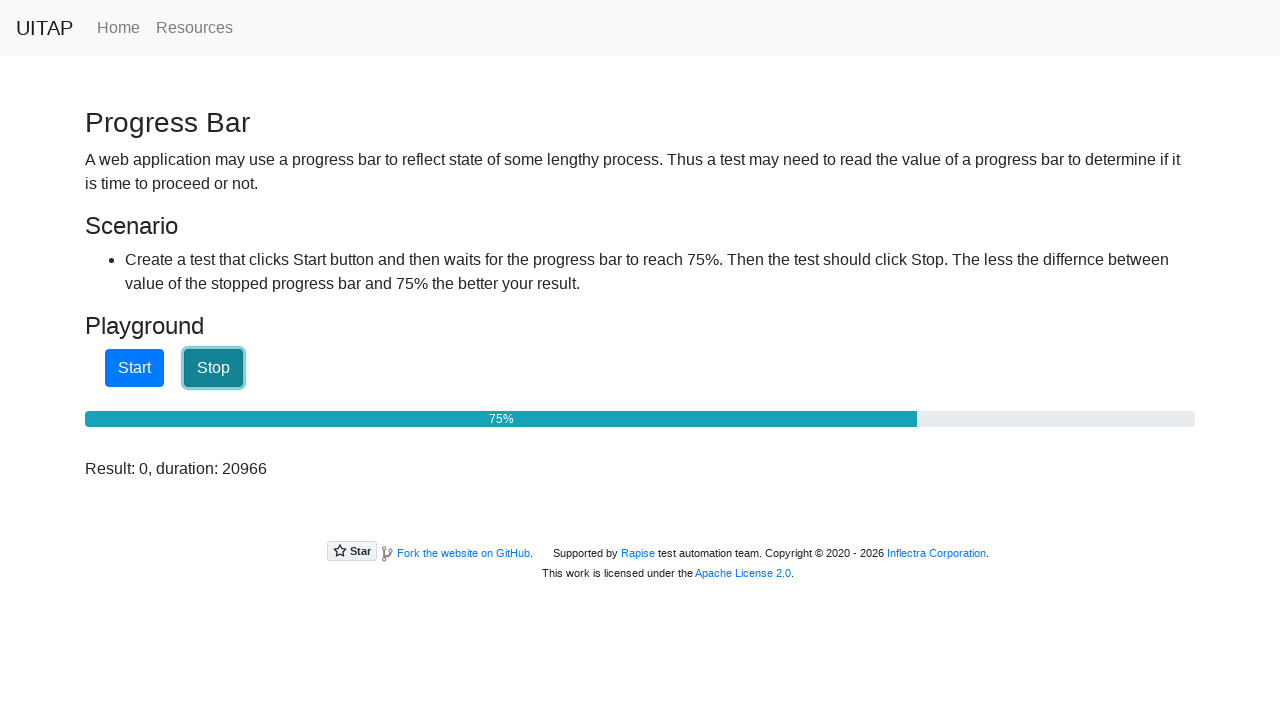

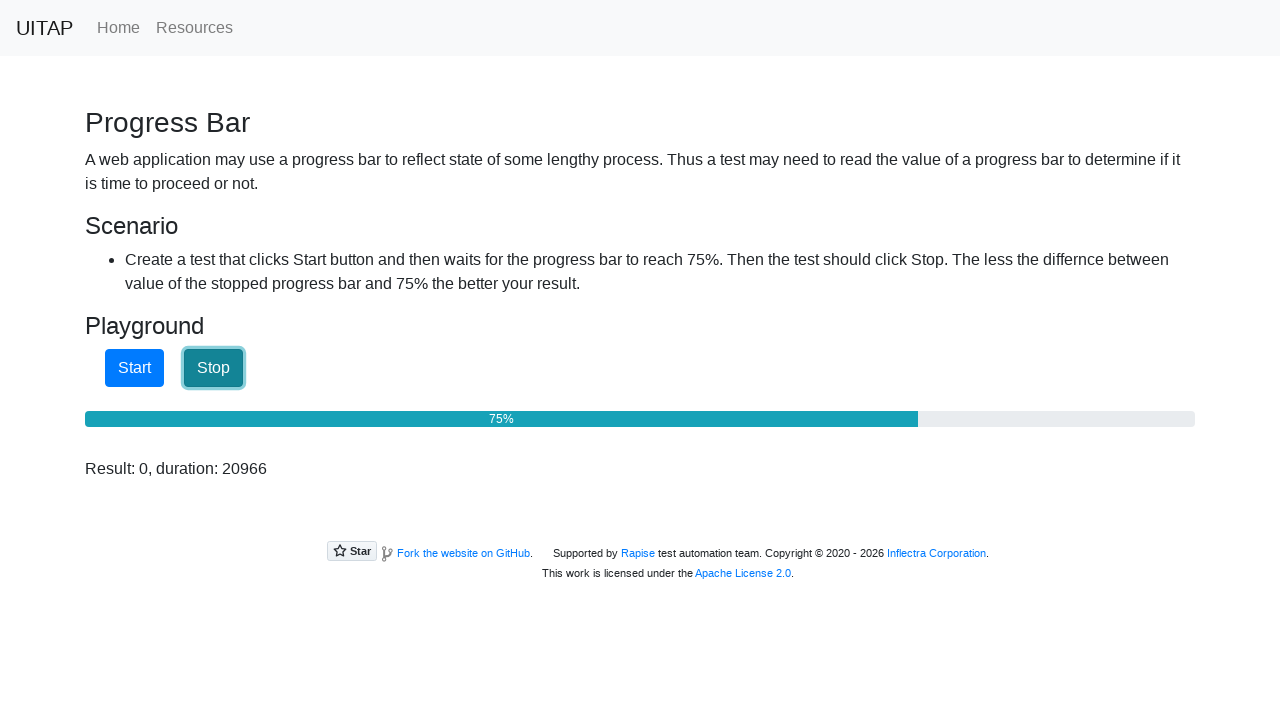